Tests a sample application form by filling out first name, last name, selecting gender, and submitting the form on Ultimate QA's sample application page.

Starting URL: https://www.ultimateqa.com/sample-application-lifecycle-sprint-3/

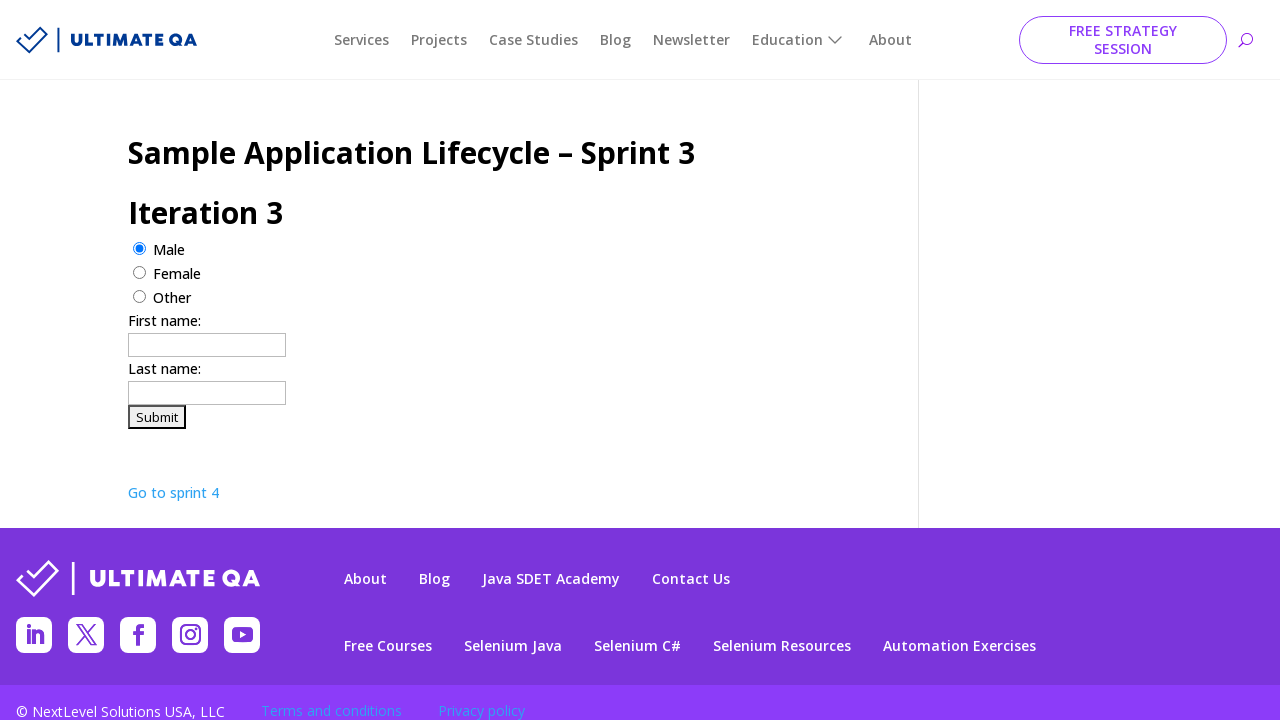

Waited for page to load and DOM content to be ready
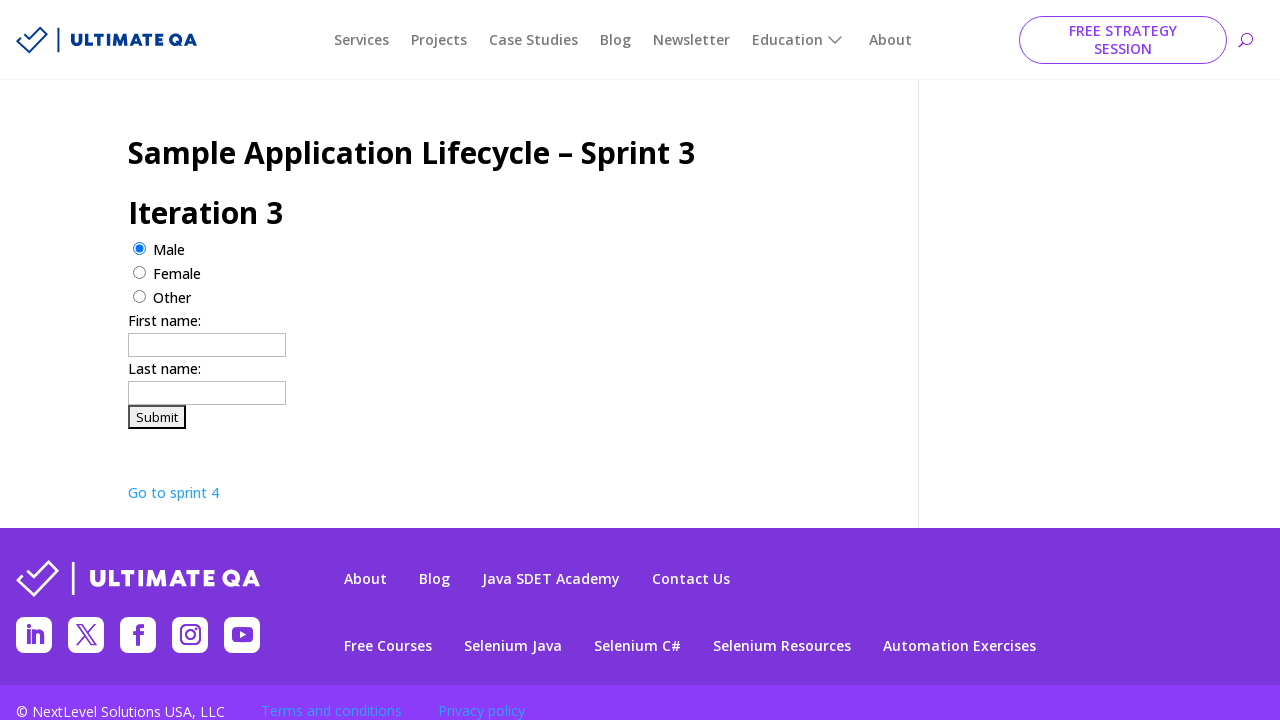

Selected female gender radio button at (140, 272) on input[type='radio'][value='female']
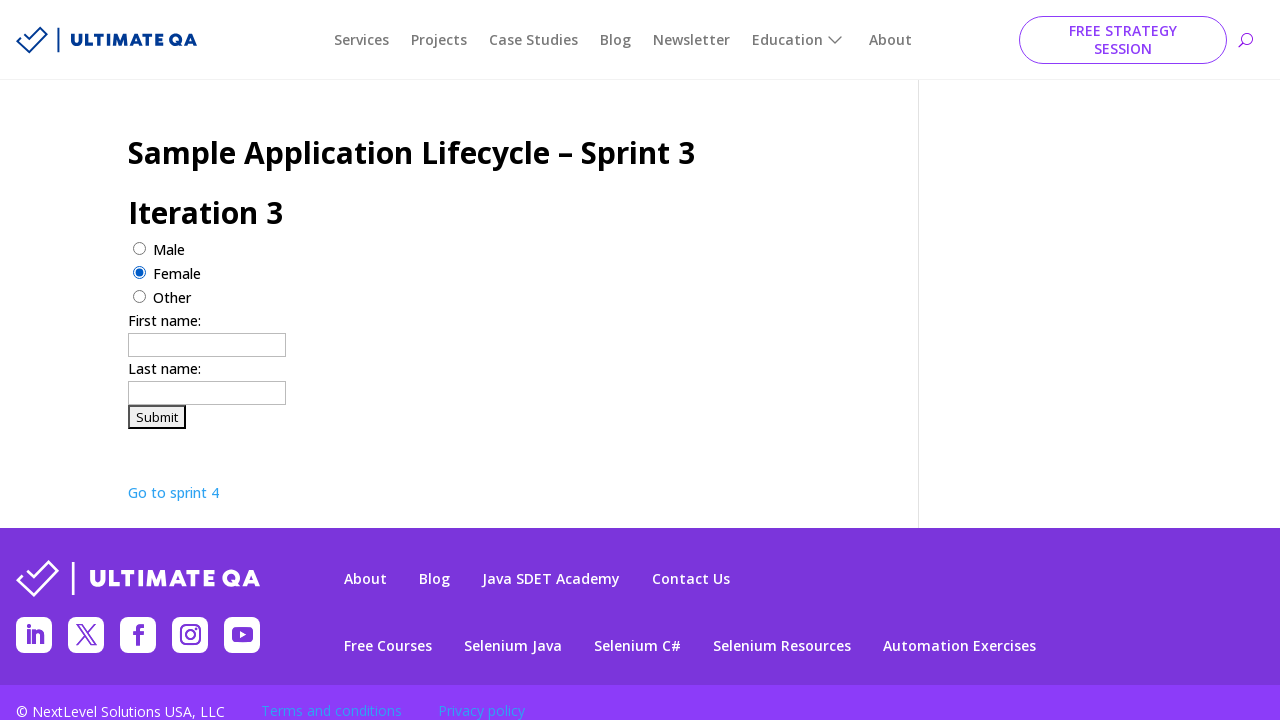

Filled first name field with 'Jennifer' on input[name='firstname']
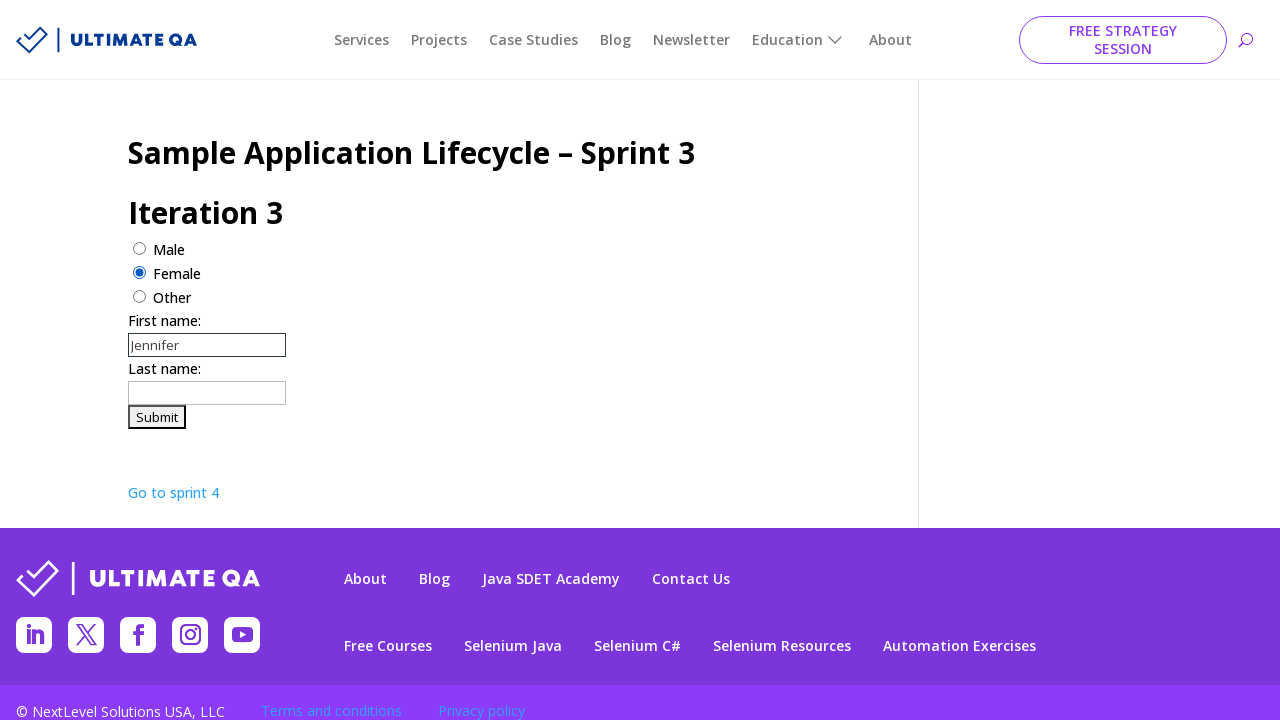

Filled last name field with 'Anderson' on input[name='lastname']
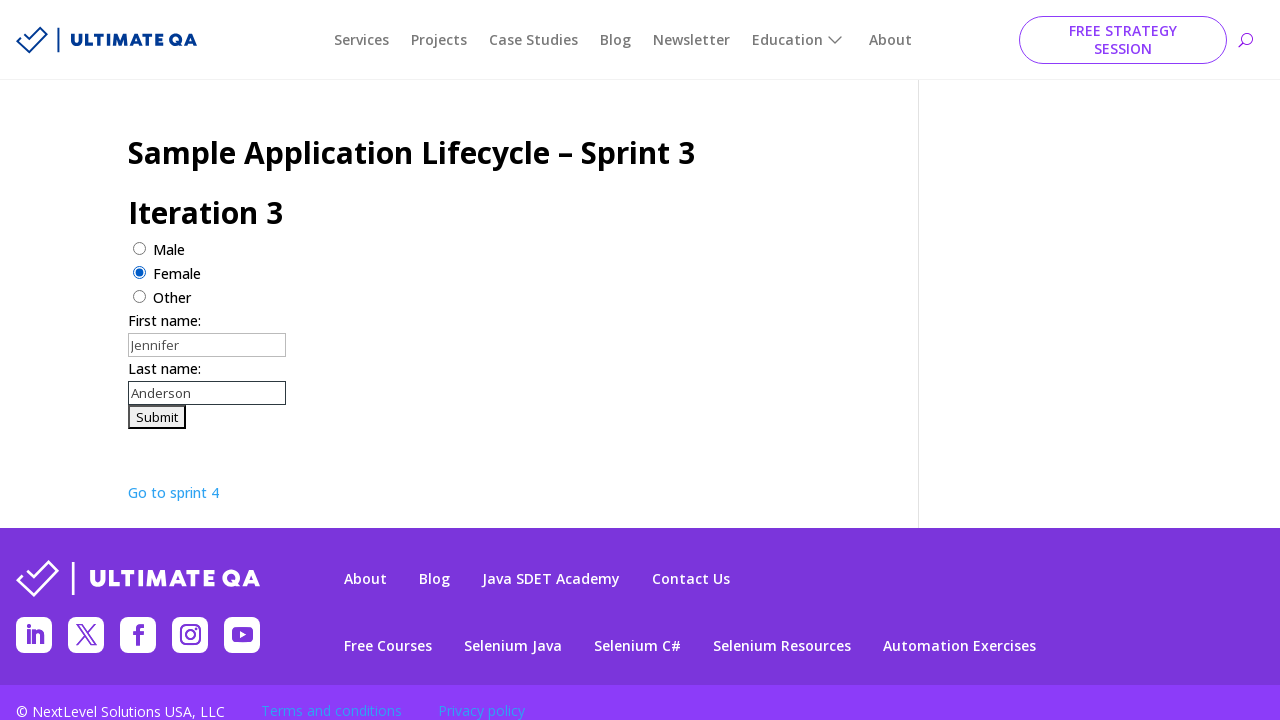

Clicked submit button to submit the form at (157, 417) on input[type='submit']
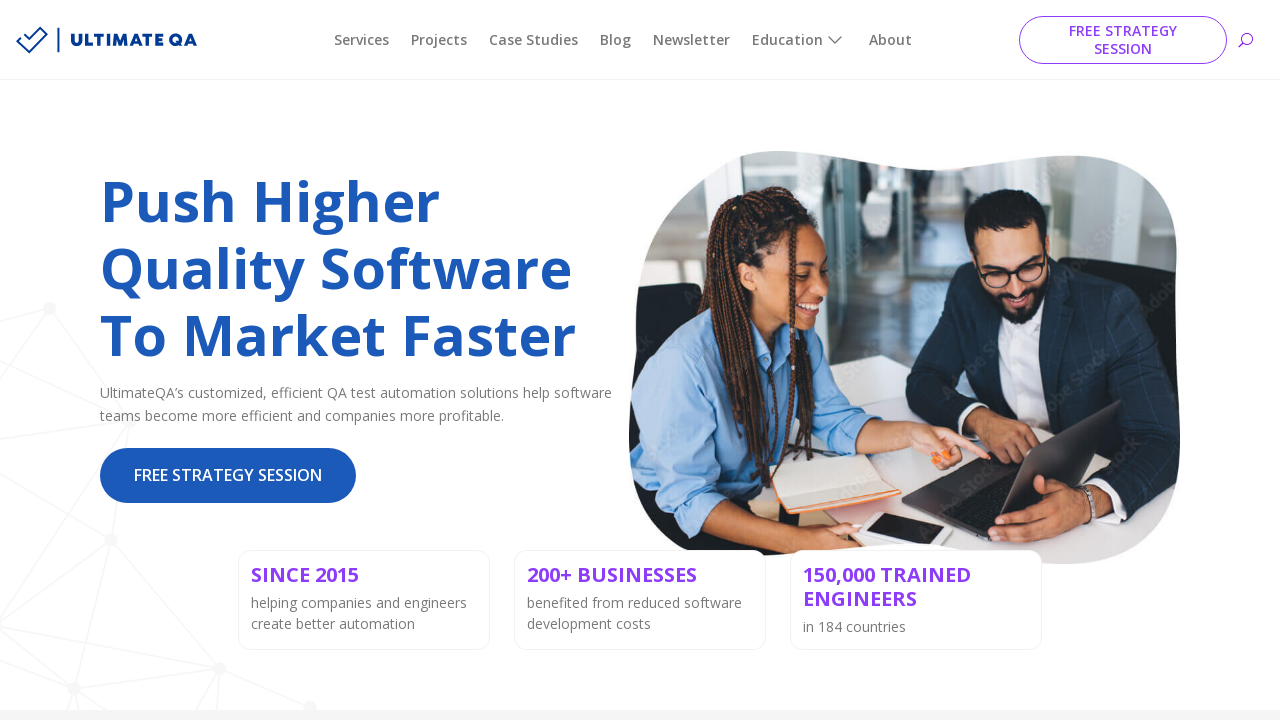

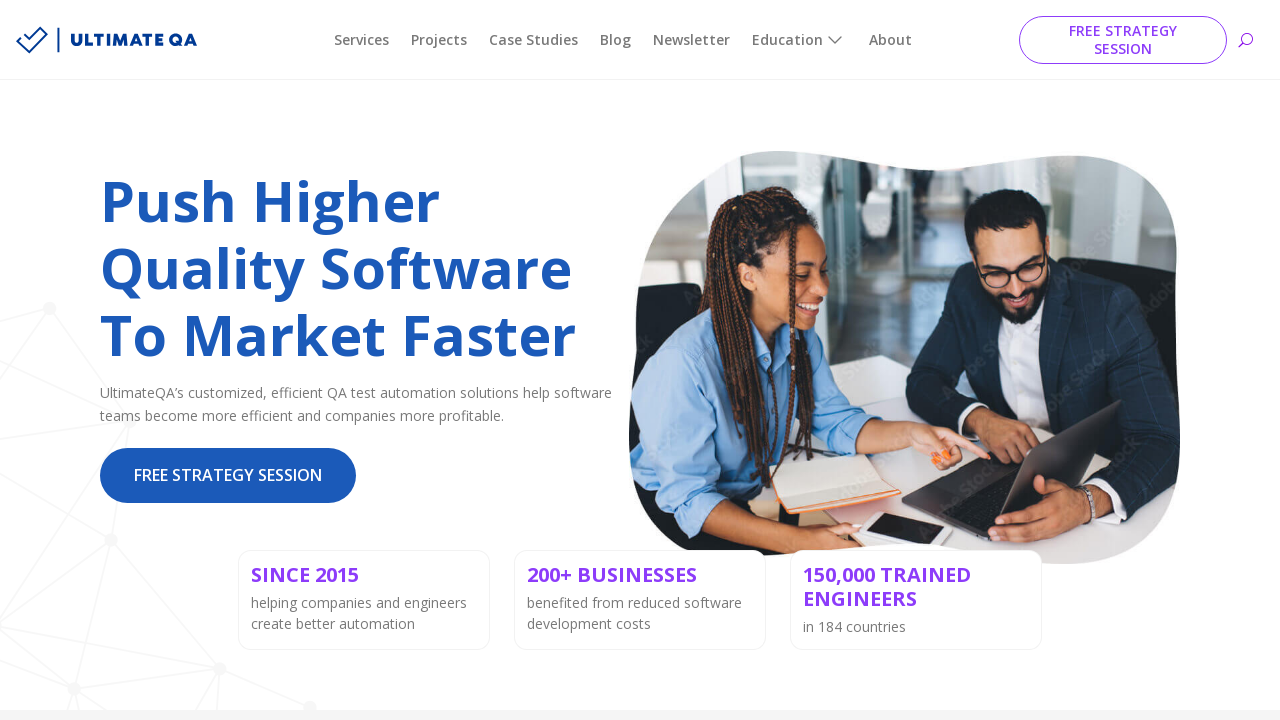